Tests form interaction on a practice automation site by filling a name field, clicking a radio button for Sunday, and selecting a checkbox using JavaScript execution

Starting URL: https://testautomationpractice.blogspot.com/

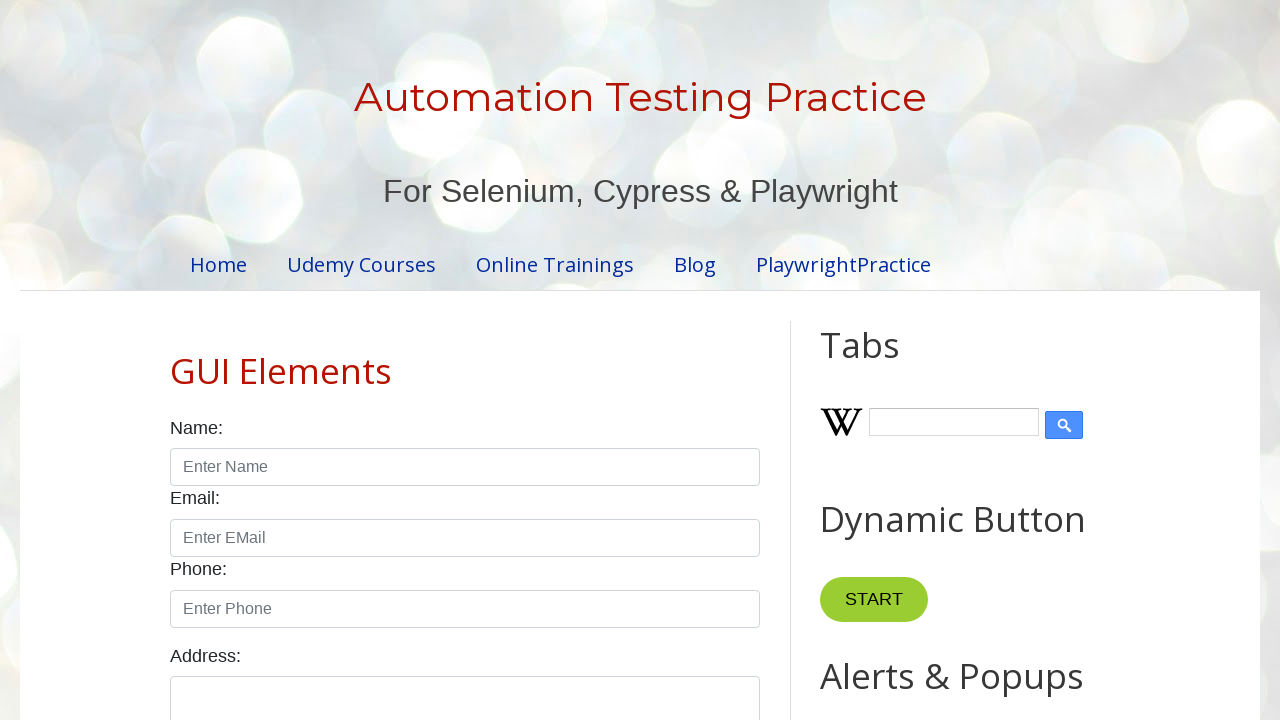

Filled name field with 'Jagu' on #name
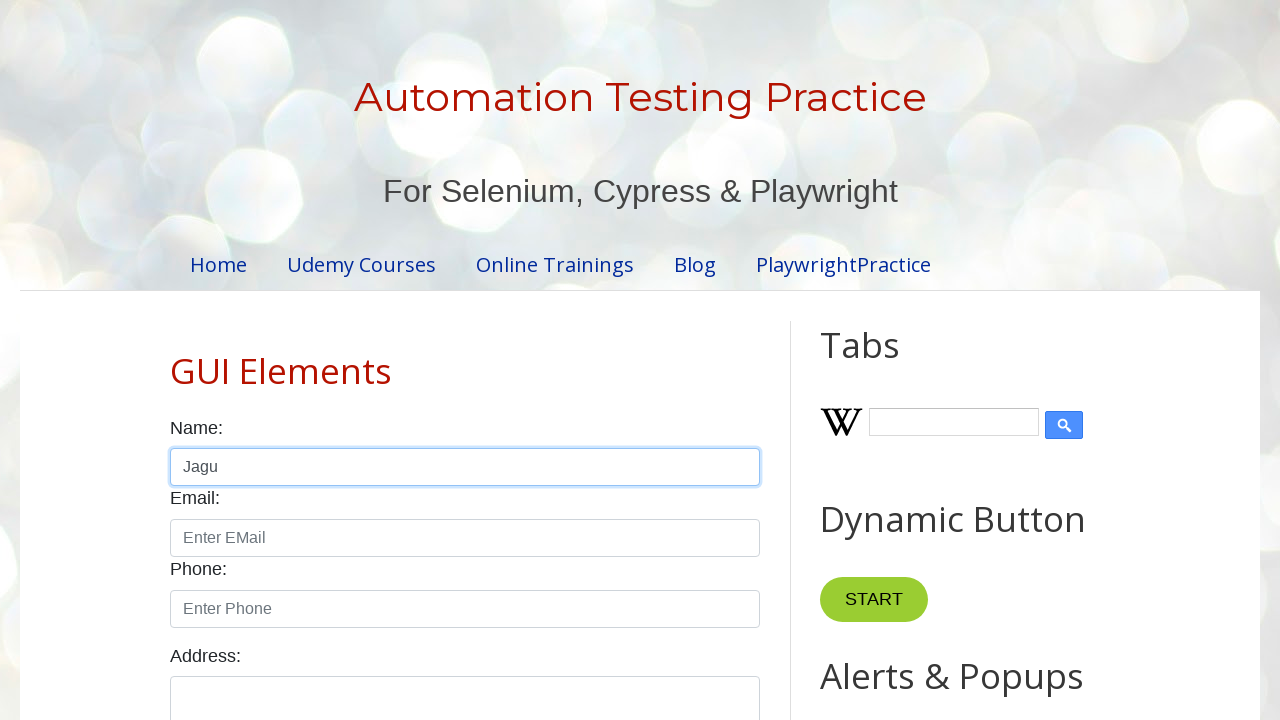

Clicked Sunday radio button at (176, 360) on input#sunday
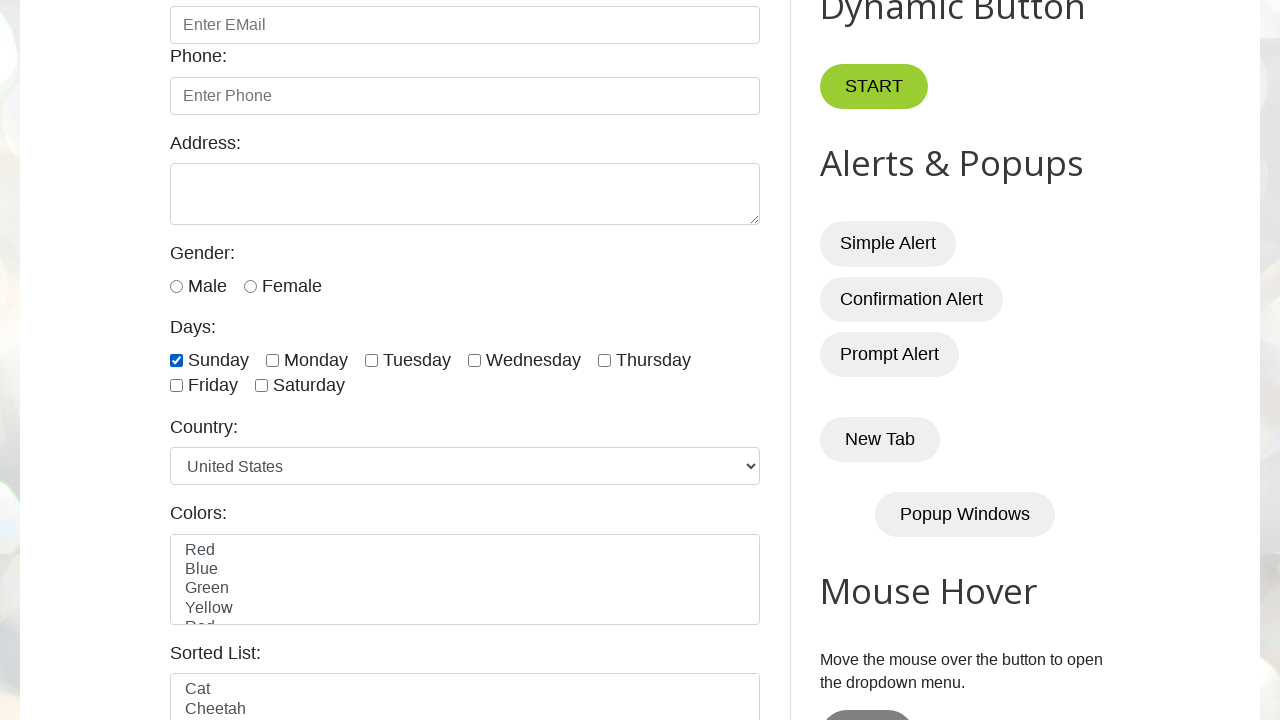

Clicked the 8th checkbox at (651, 361) on (//input[@type='checkbox'])[8]
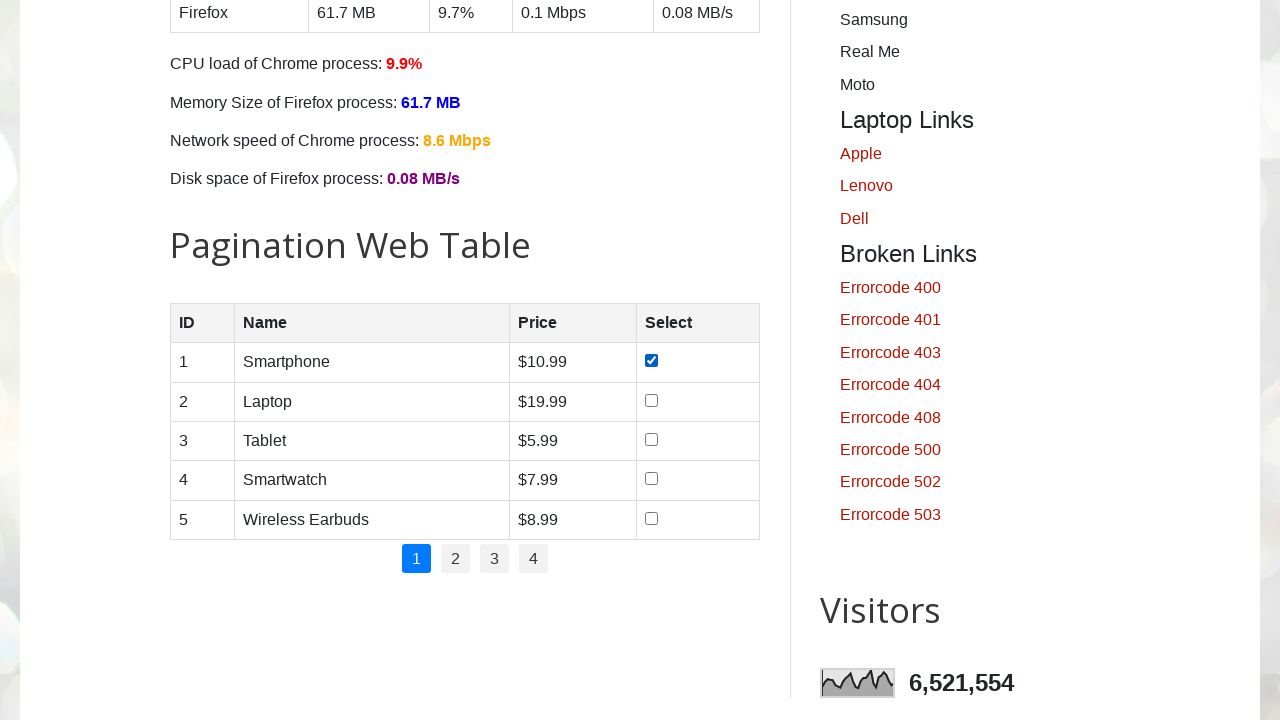

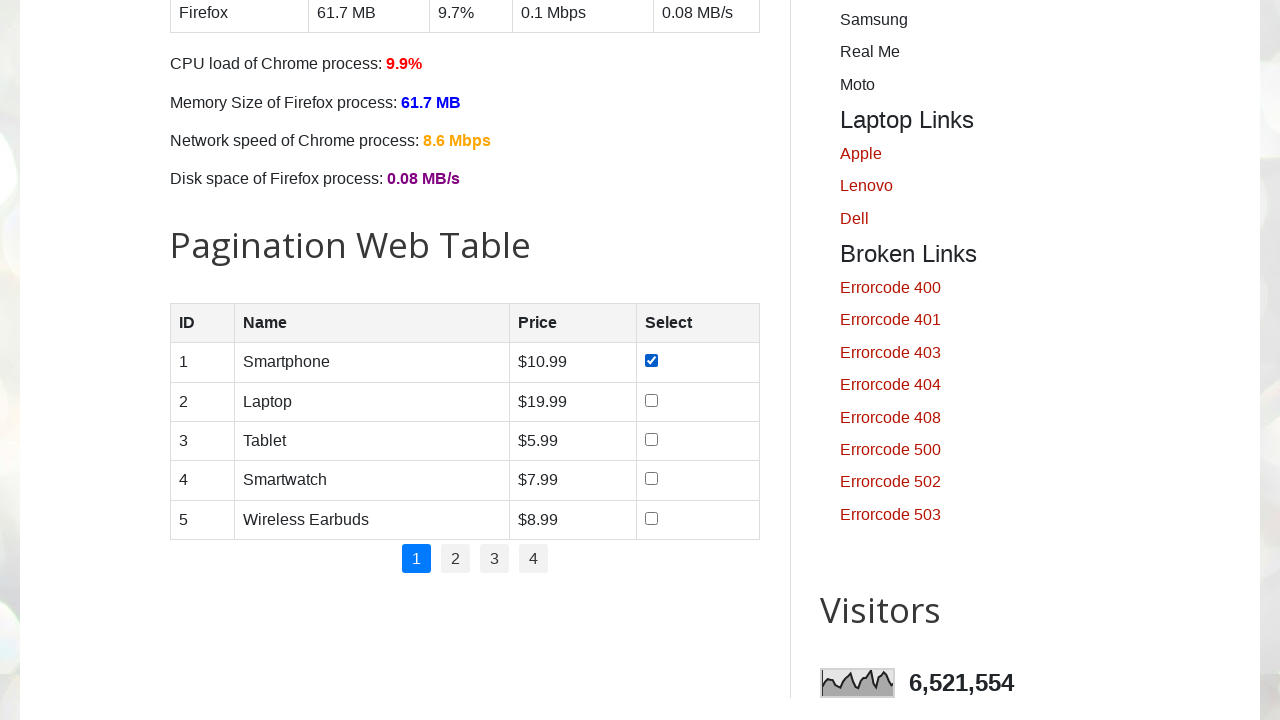